Tests accepting a JavaScript alert popup and verifies the result message

Starting URL: https://the-internet.herokuapp.com/javascript_alerts

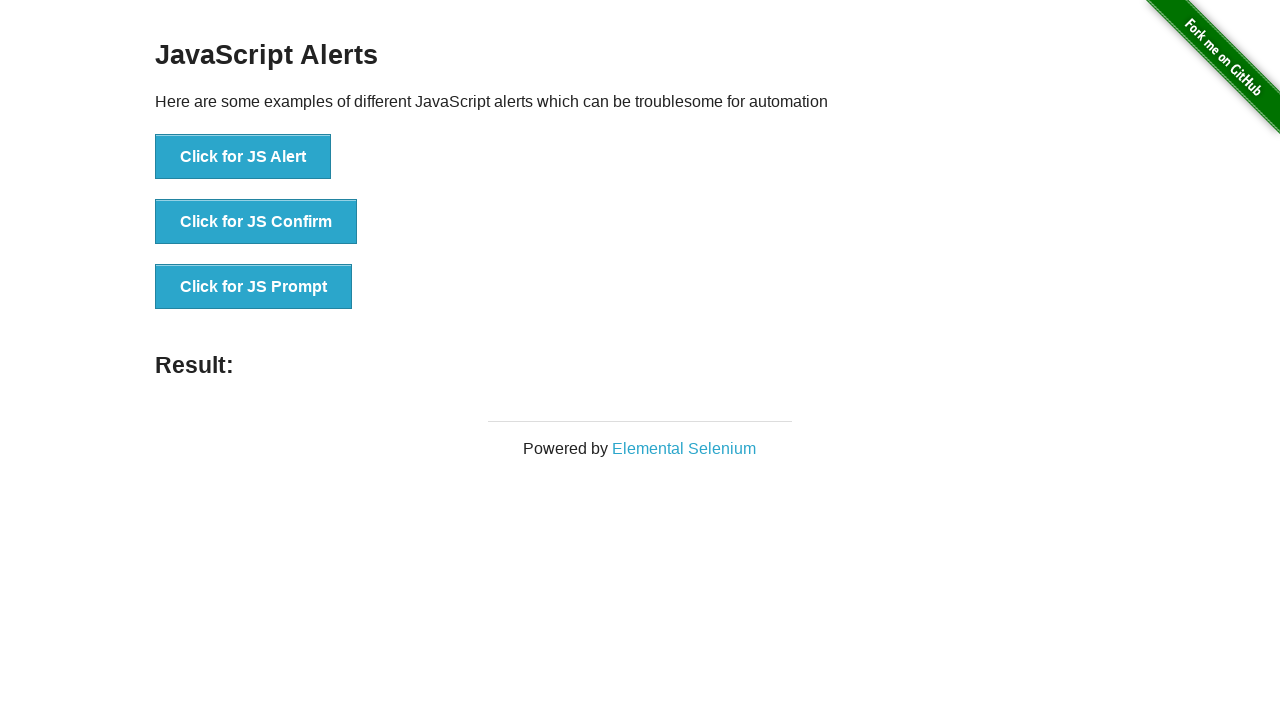

Clicked the 'Click for JS Alert' button at (243, 157) on xpath=//button[.='Click for JS Alert']
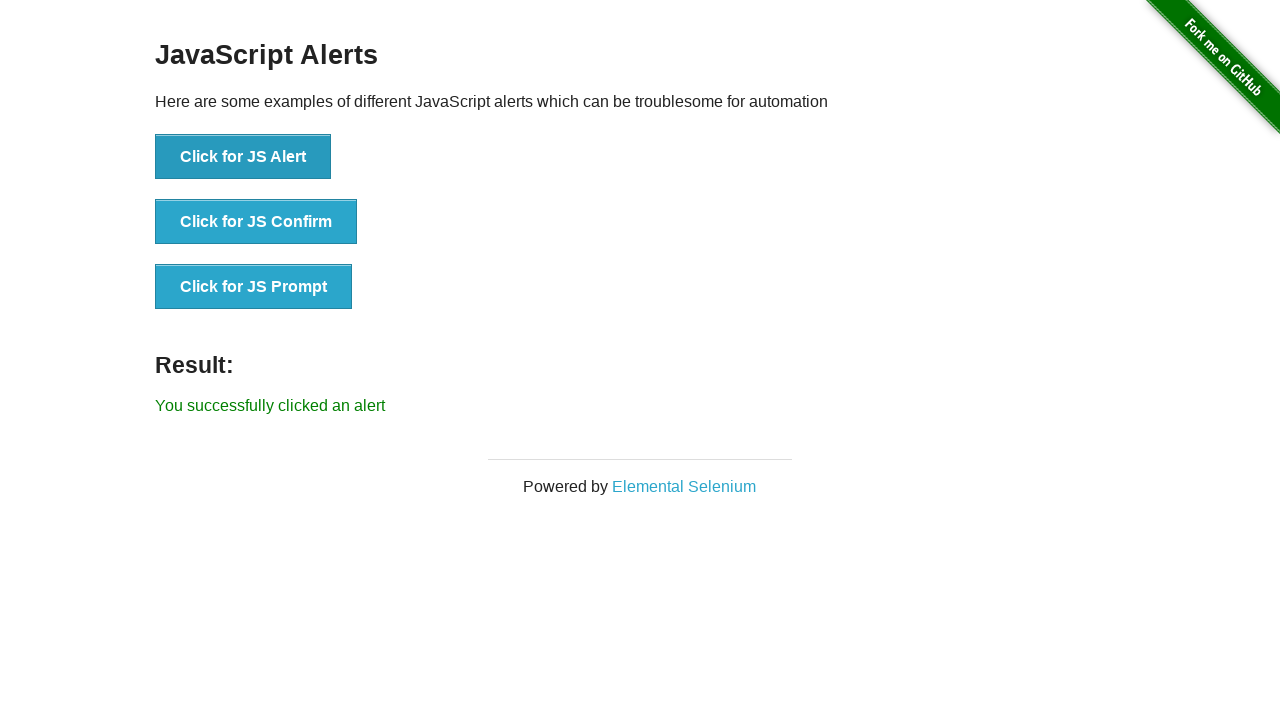

Set up dialog handler to accept alerts
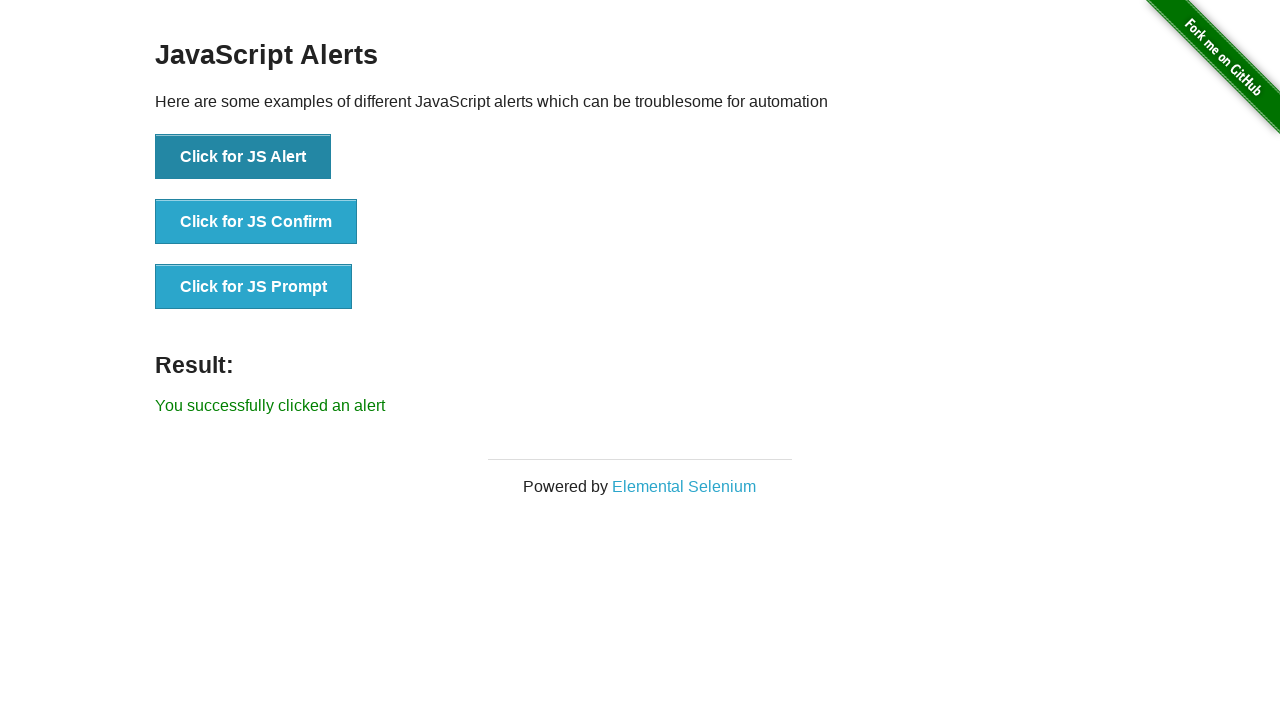

Clicked the 'Click for JS Alert' button and accepted the popup at (243, 157) on xpath=//button[.='Click for JS Alert']
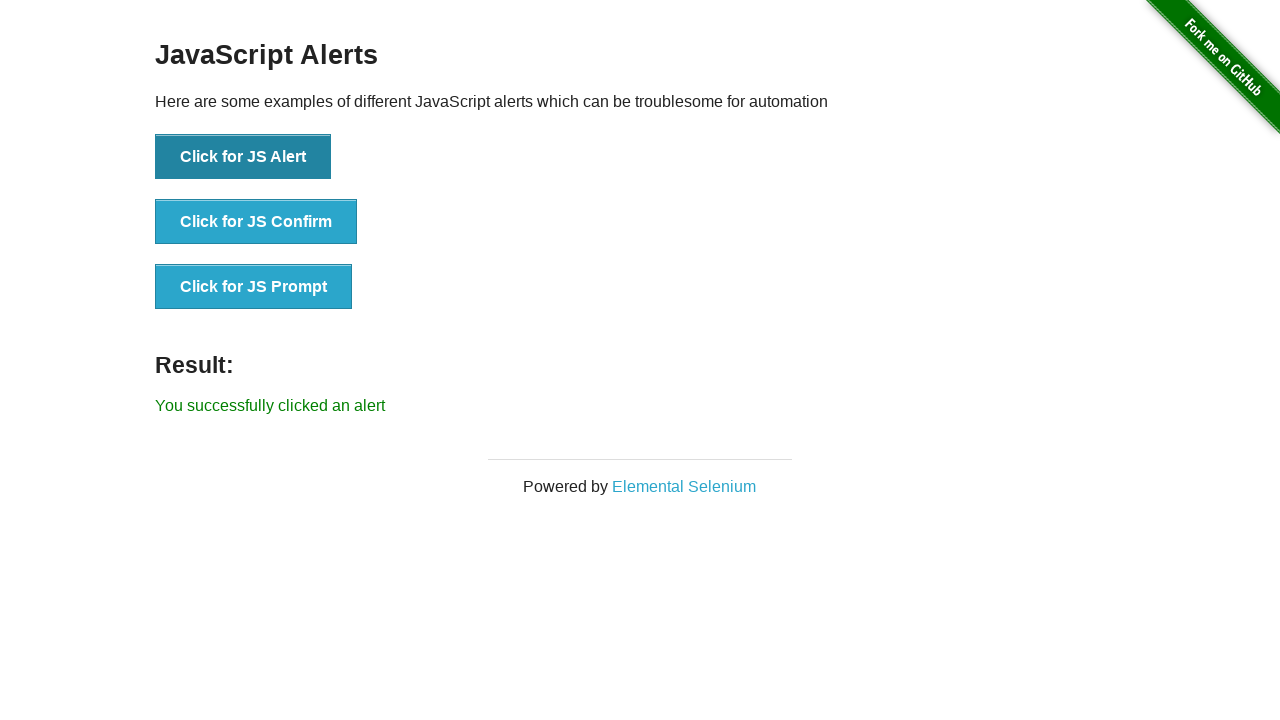

Retrieved result message text
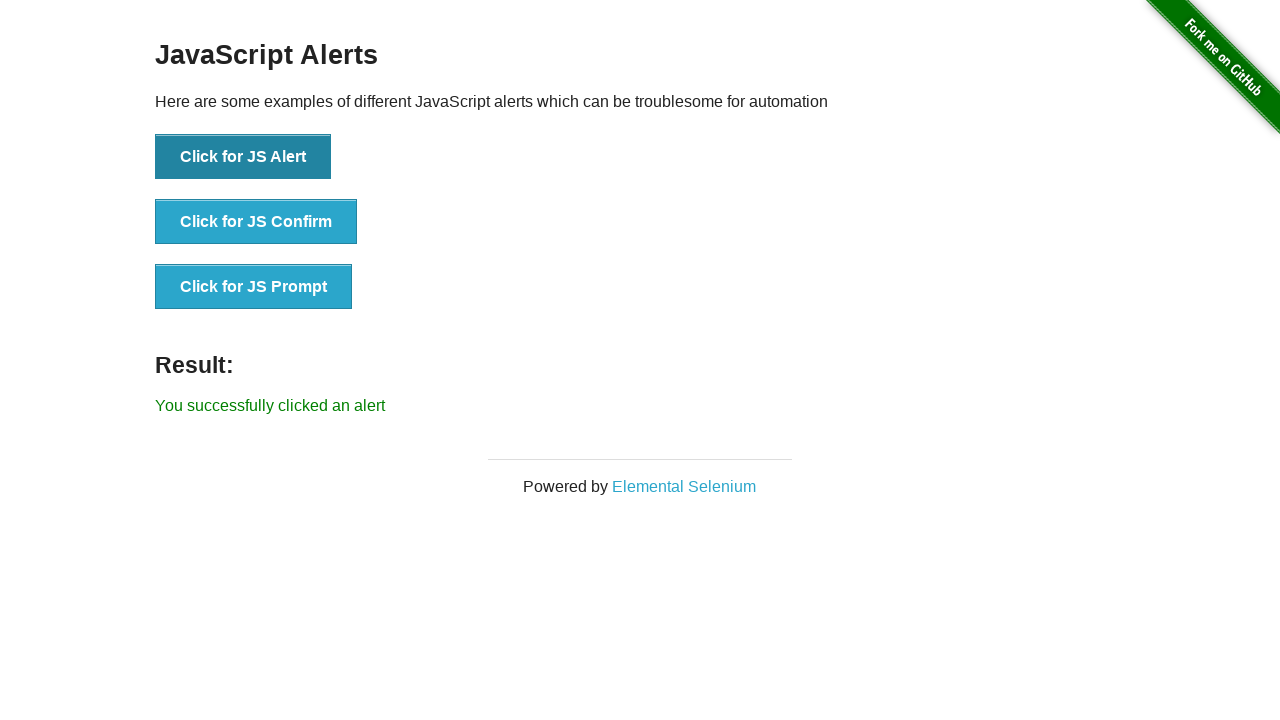

Verified result message matches expected text: 'You successfully clicked an alert'
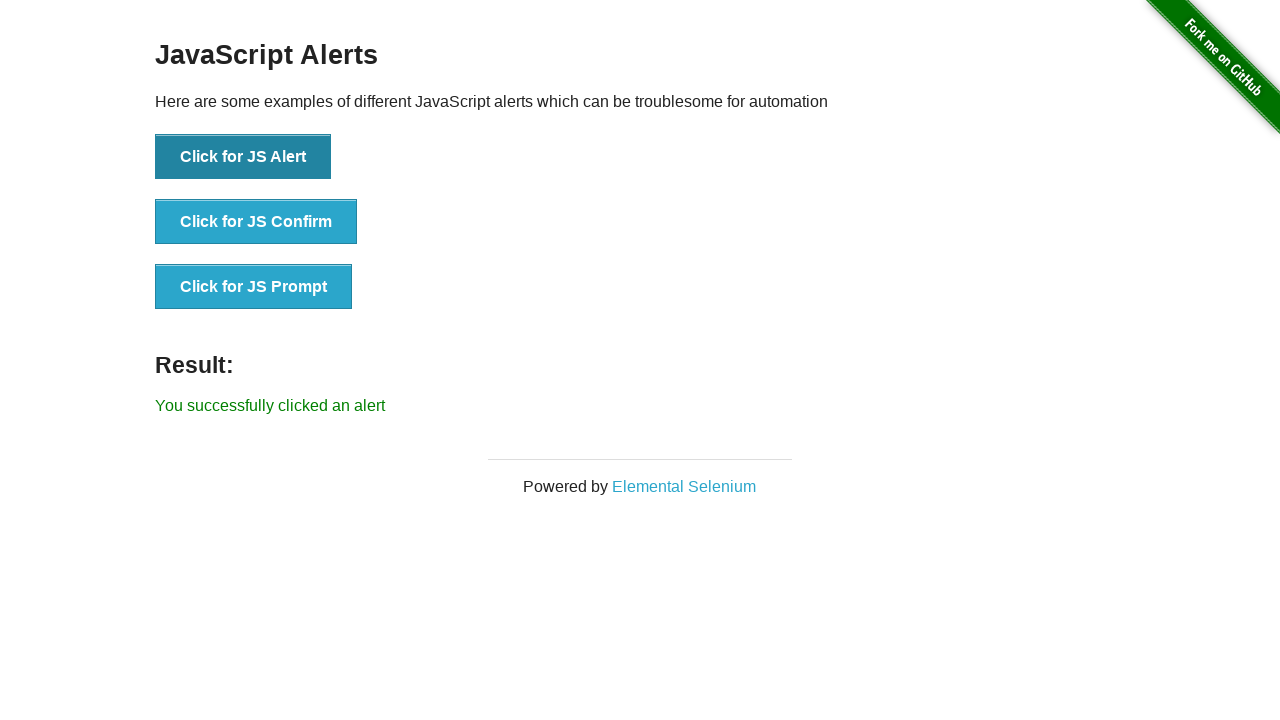

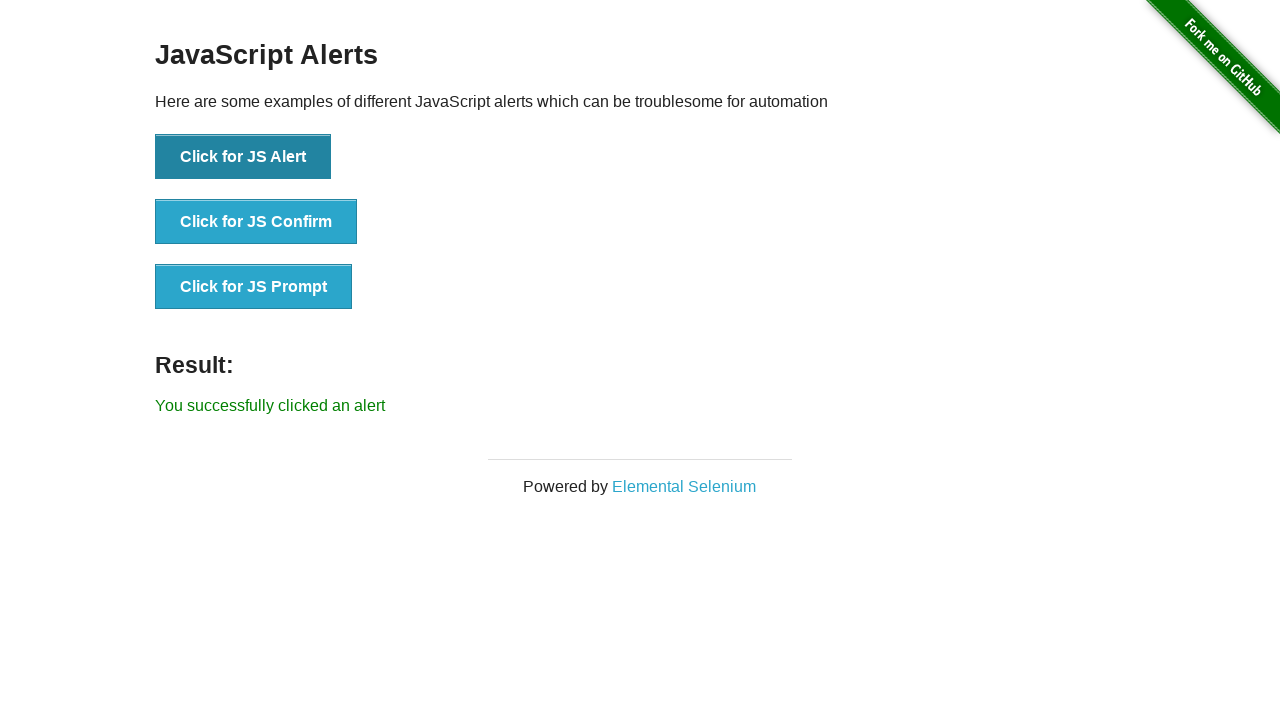